Tests checkbox functionality by verifying initial state and toggling the first checkbox

Starting URL: https://the-internet.herokuapp.com/checkboxes

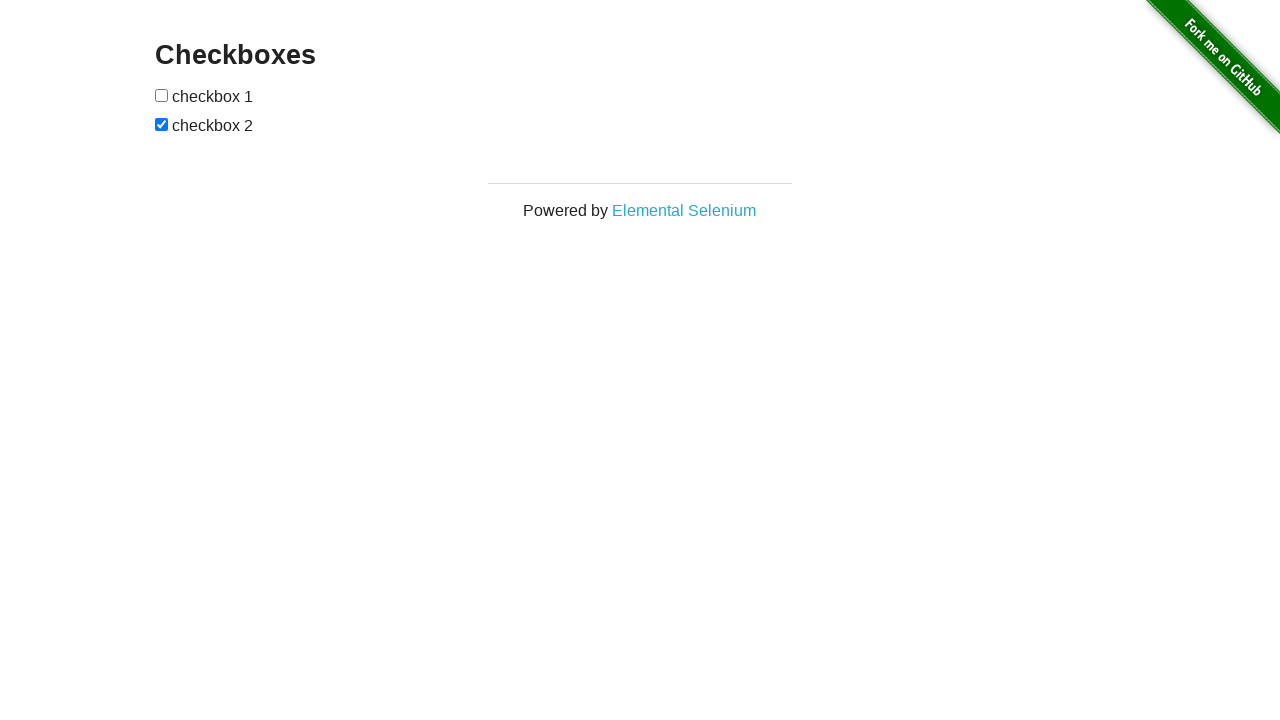

Located the first checkbox element
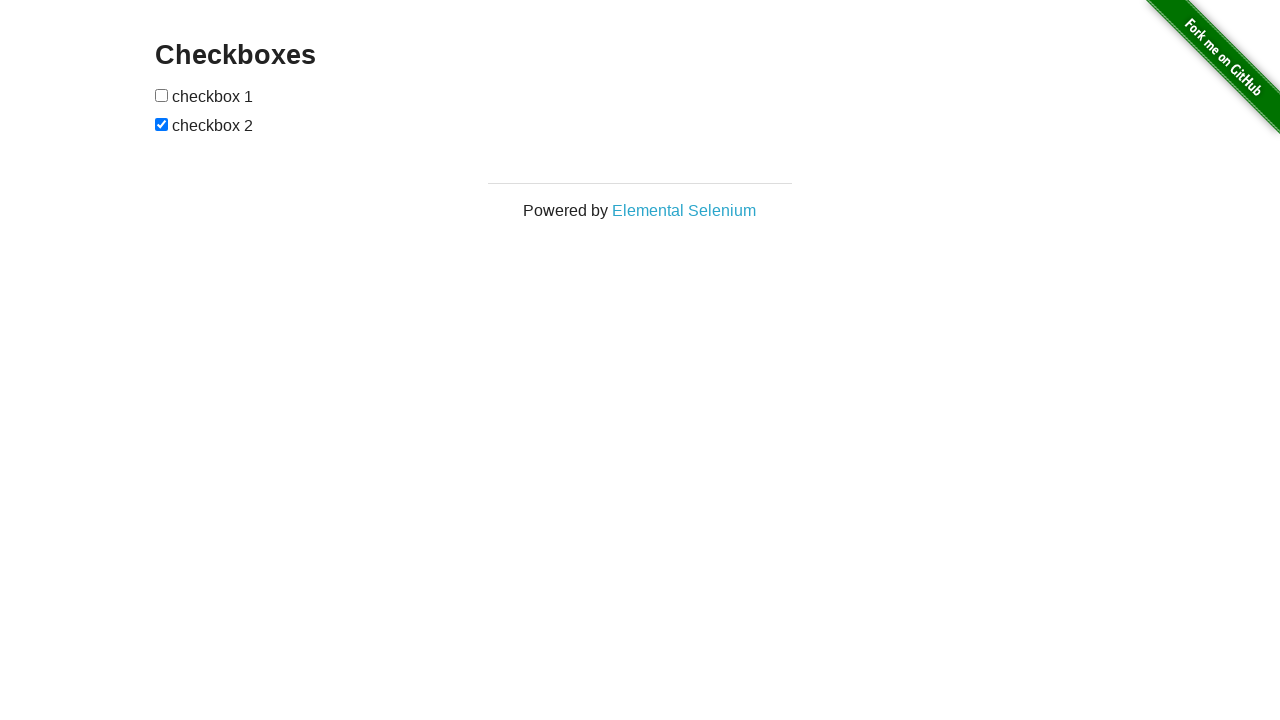

Verified checkbox is not initially checked
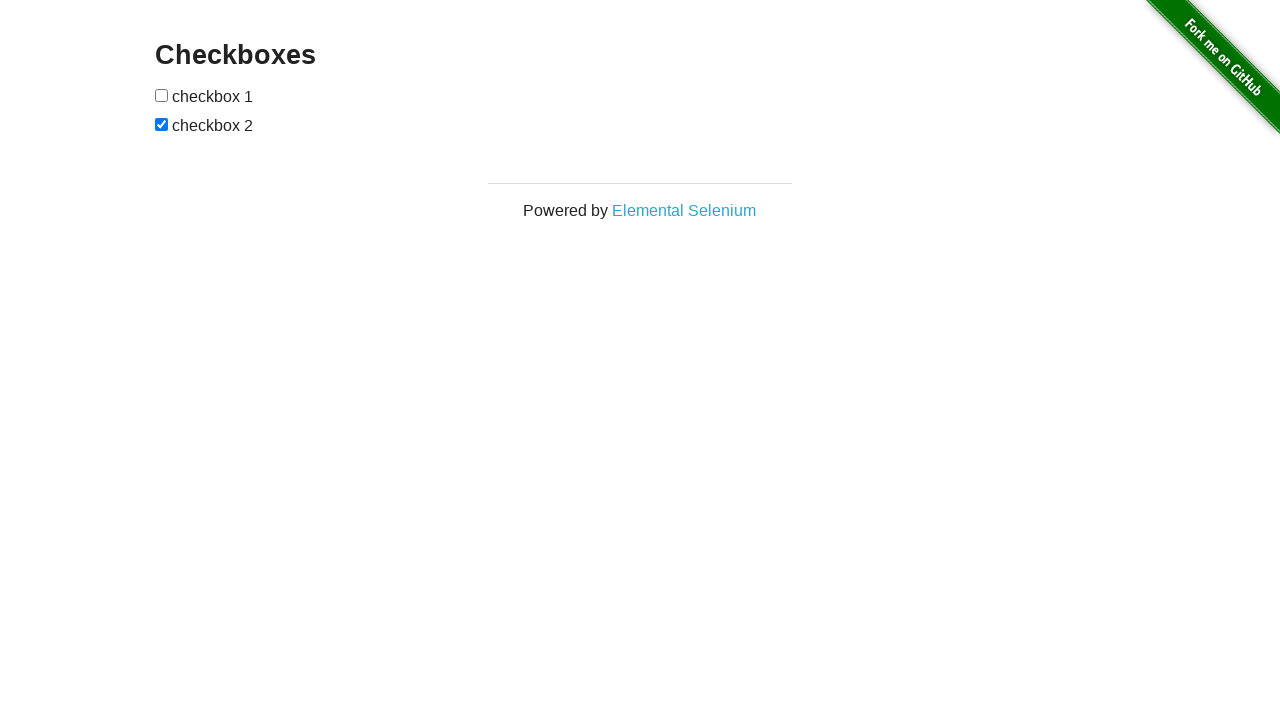

Clicked the checkbox to toggle it at (162, 95) on (//input[@type='checkbox'])[1]
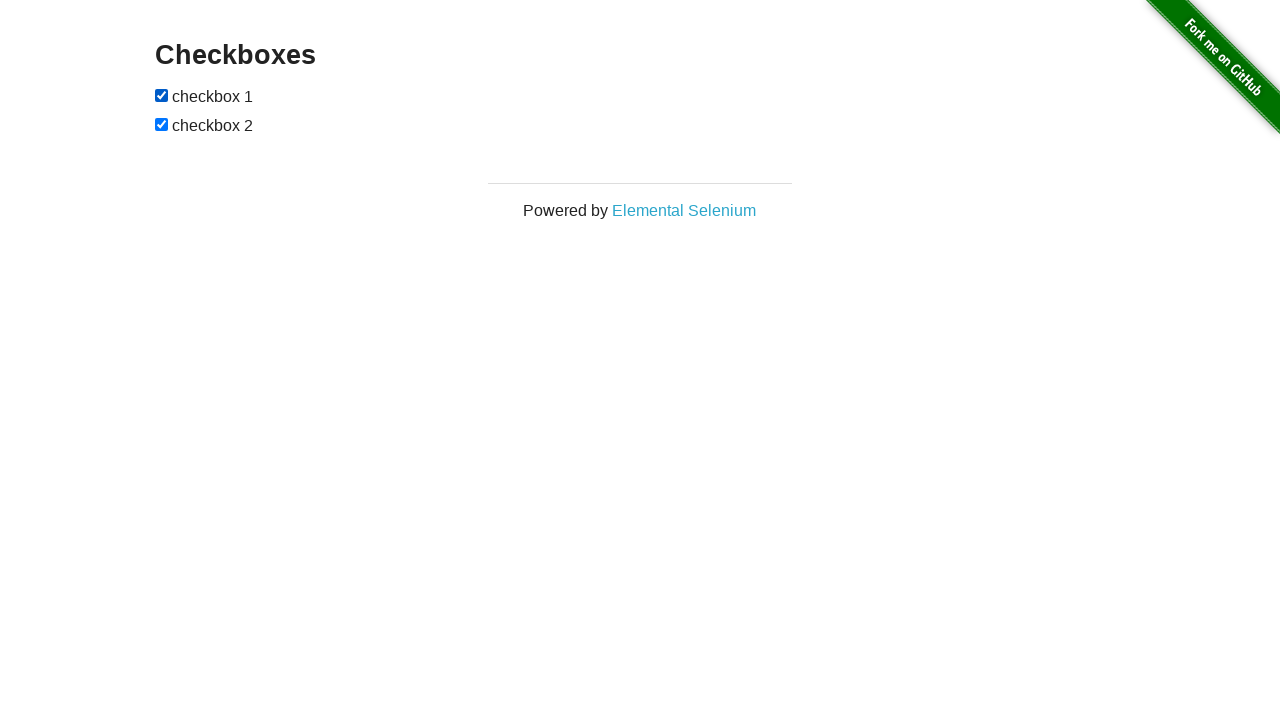

Verified checkbox is now checked
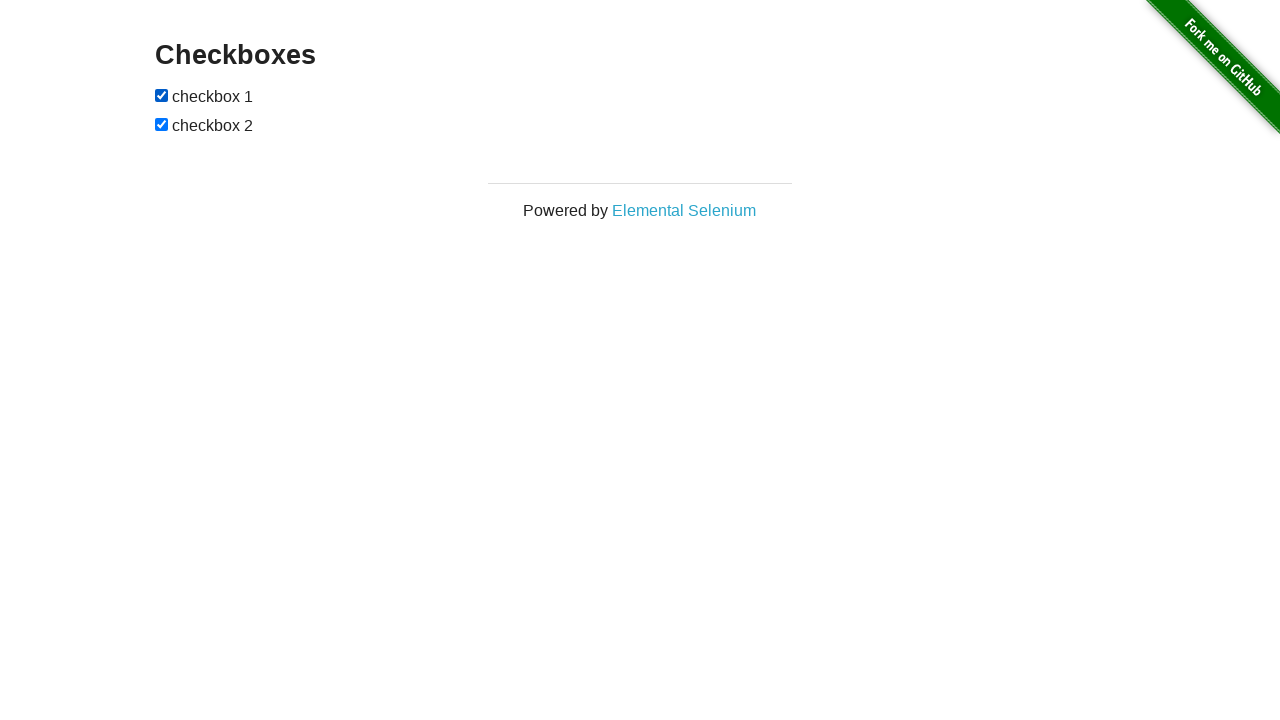

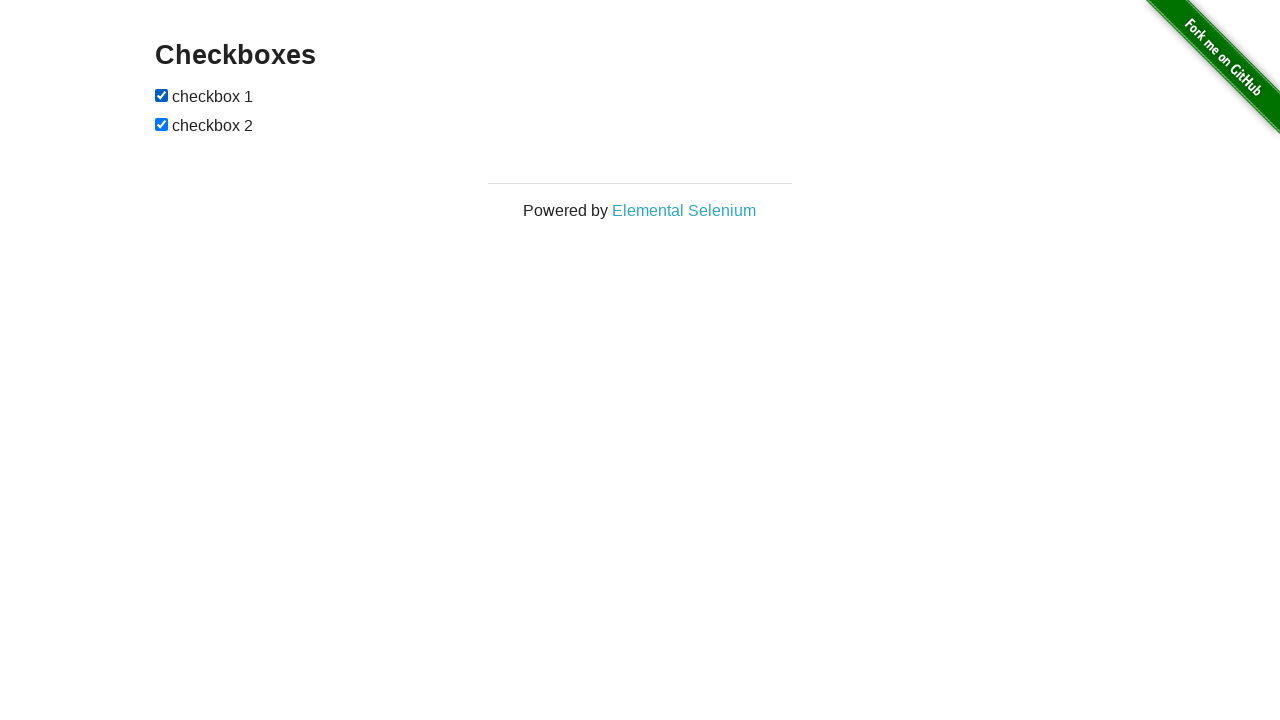